Tests checkbox selection functionality by clicking on the first two checkboxes on the automation practice page

Starting URL: https://rahulshettyacademy.com/AutomationPractice/

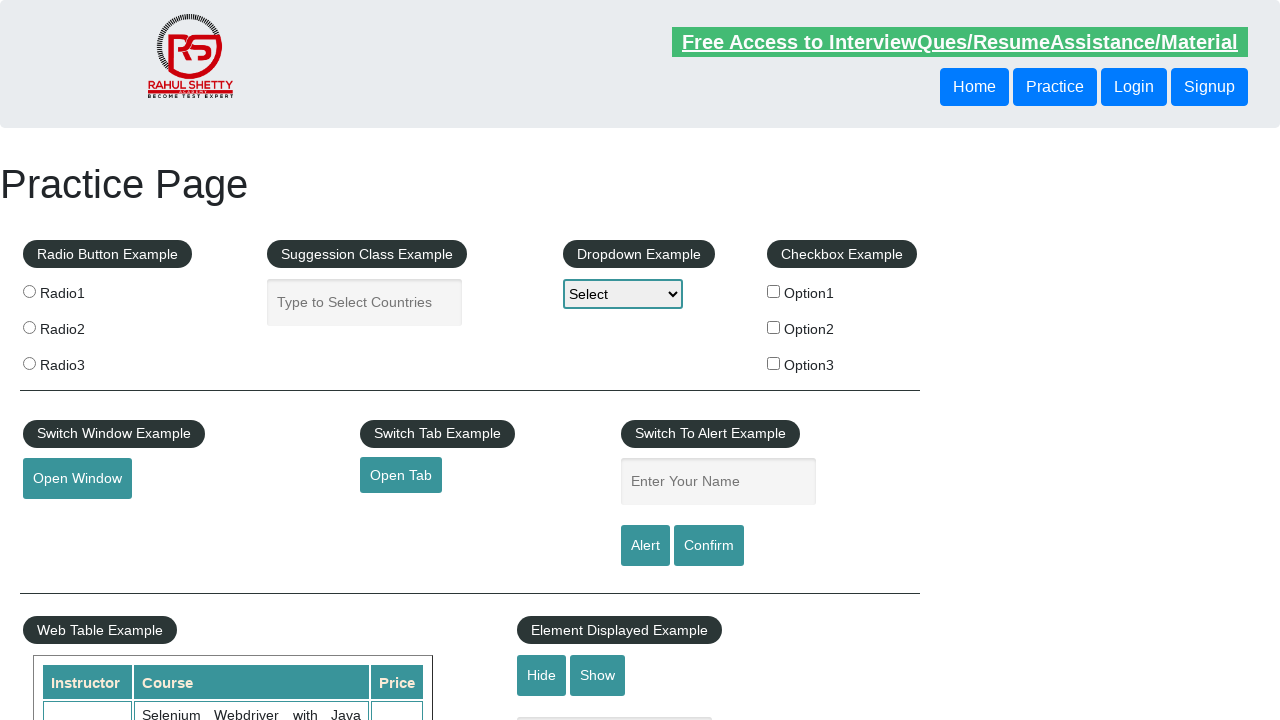

Navigated to automation practice page
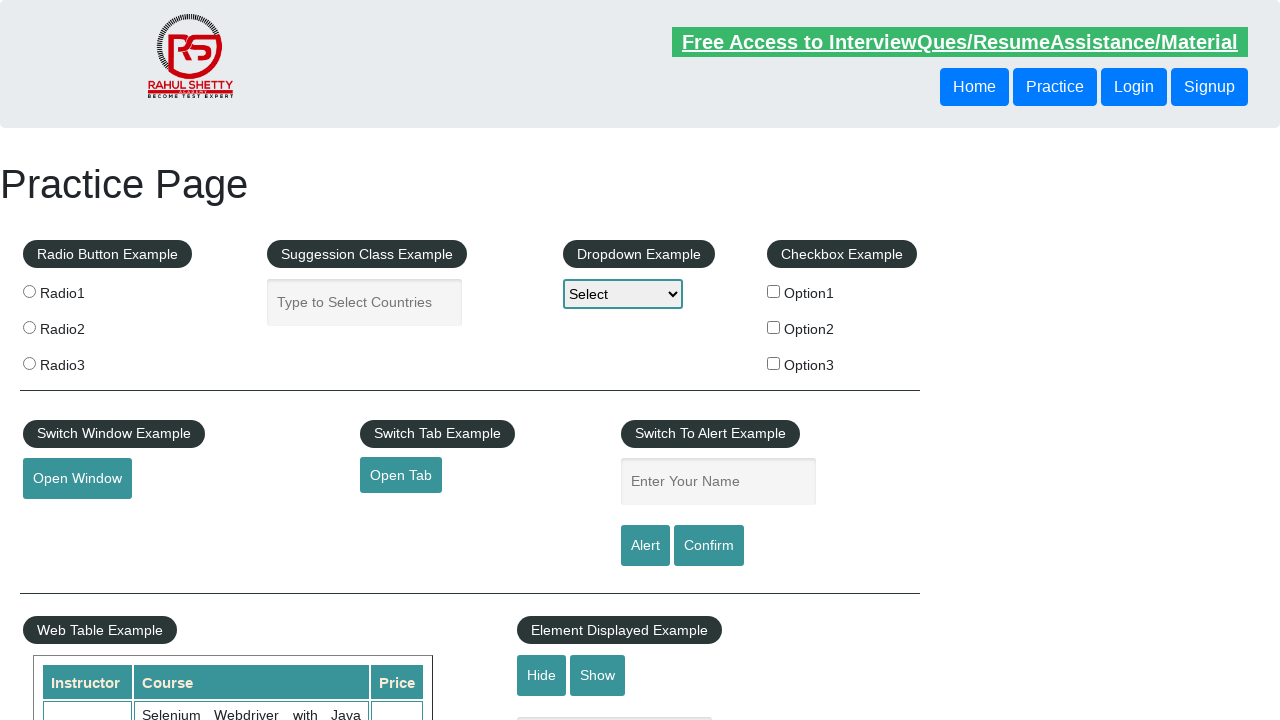

Located all checkboxes on the page
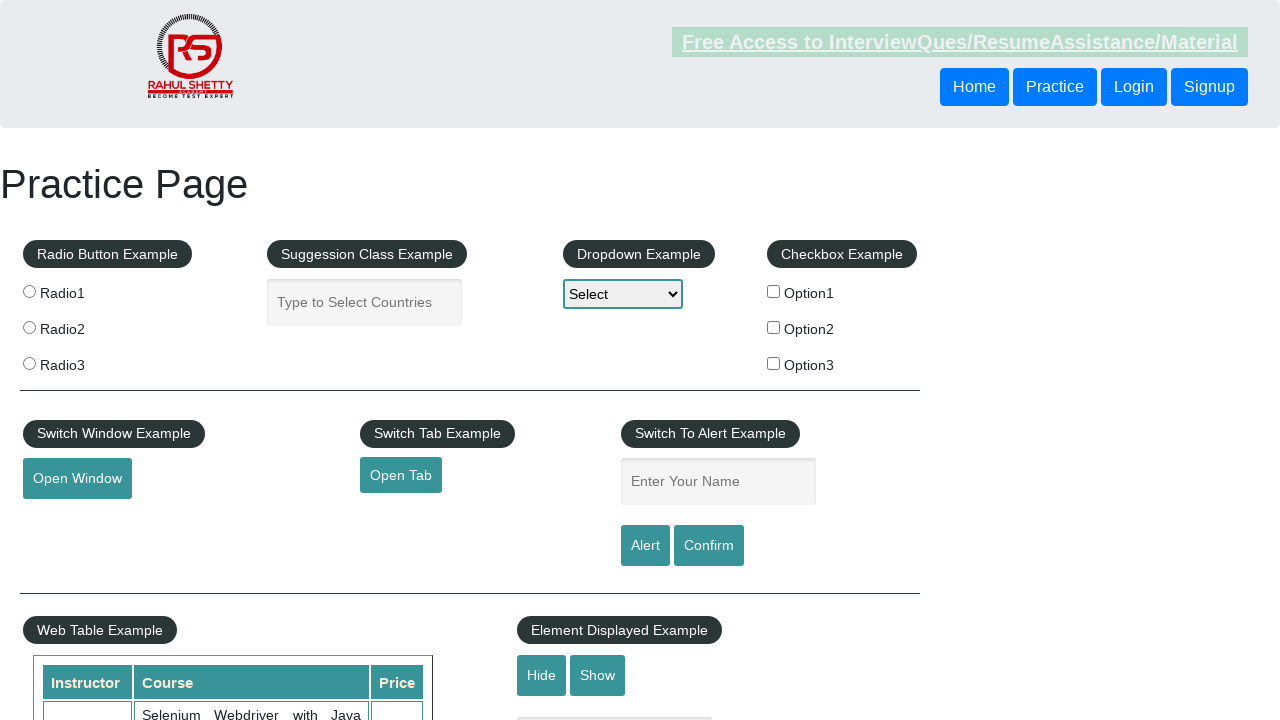

Clicked the first checkbox at (774, 291) on input[type='checkbox'] >> nth=0
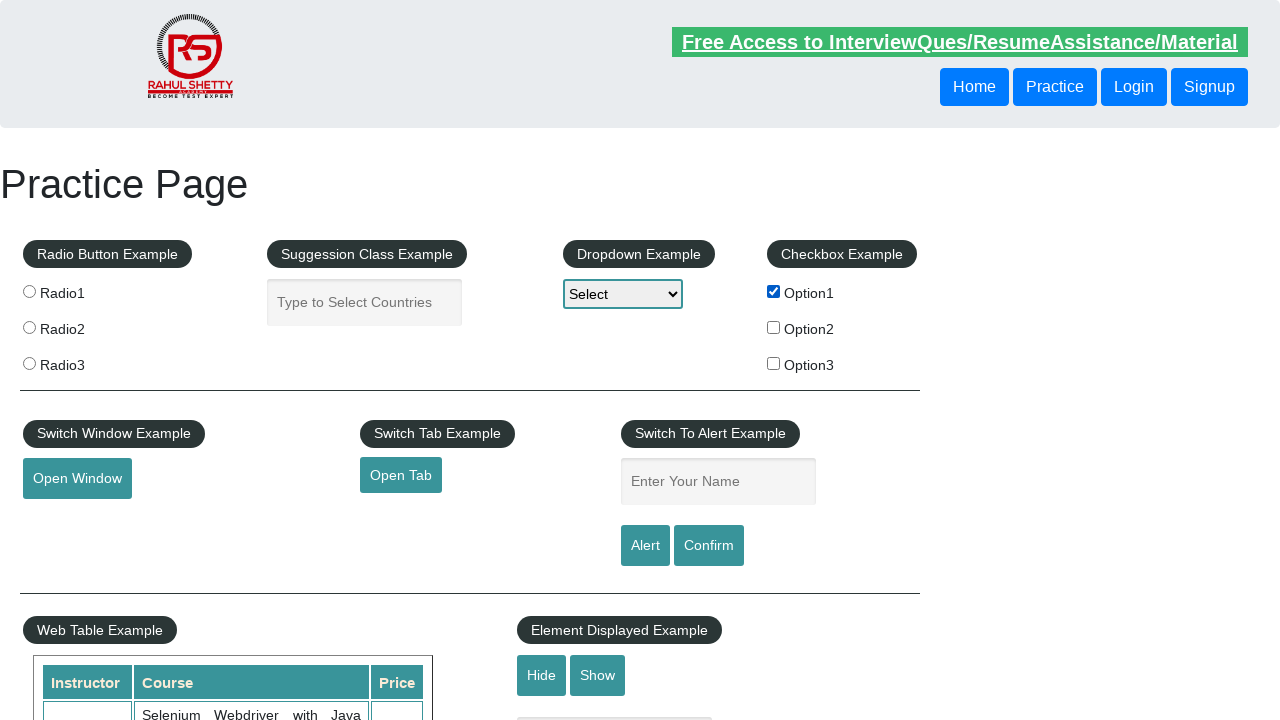

Clicked the second checkbox at (774, 327) on input[type='checkbox'] >> nth=1
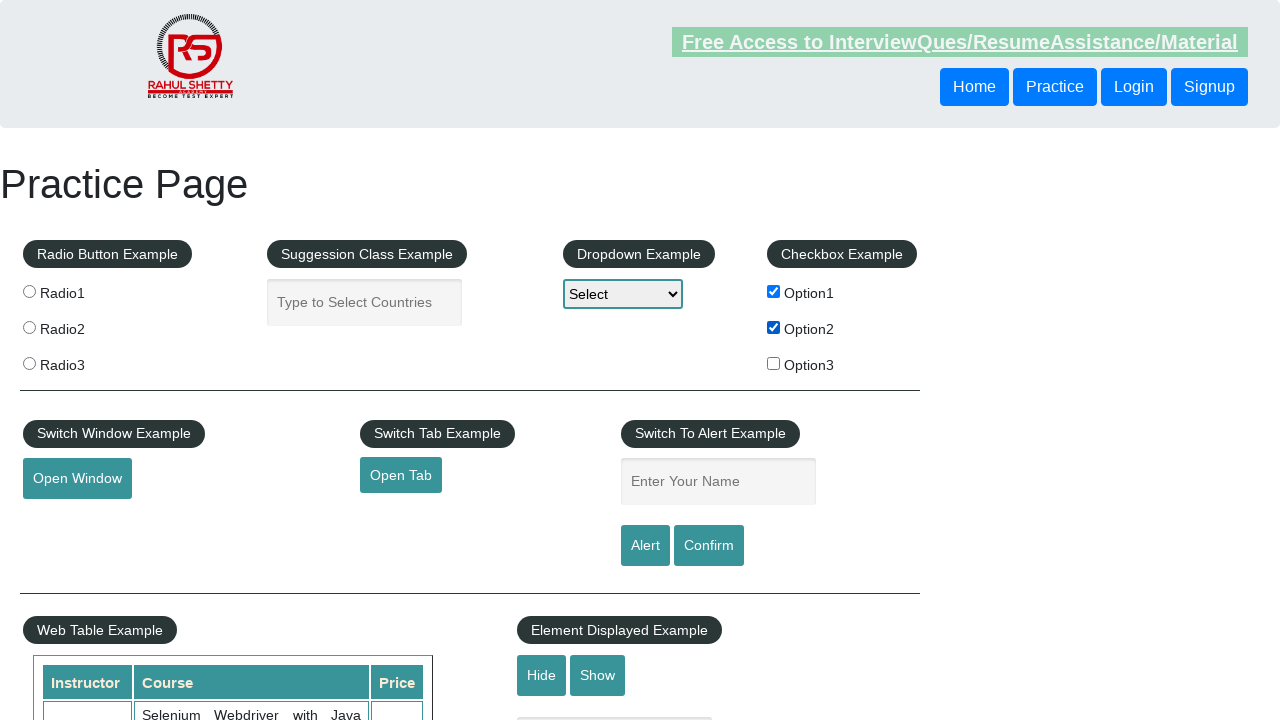

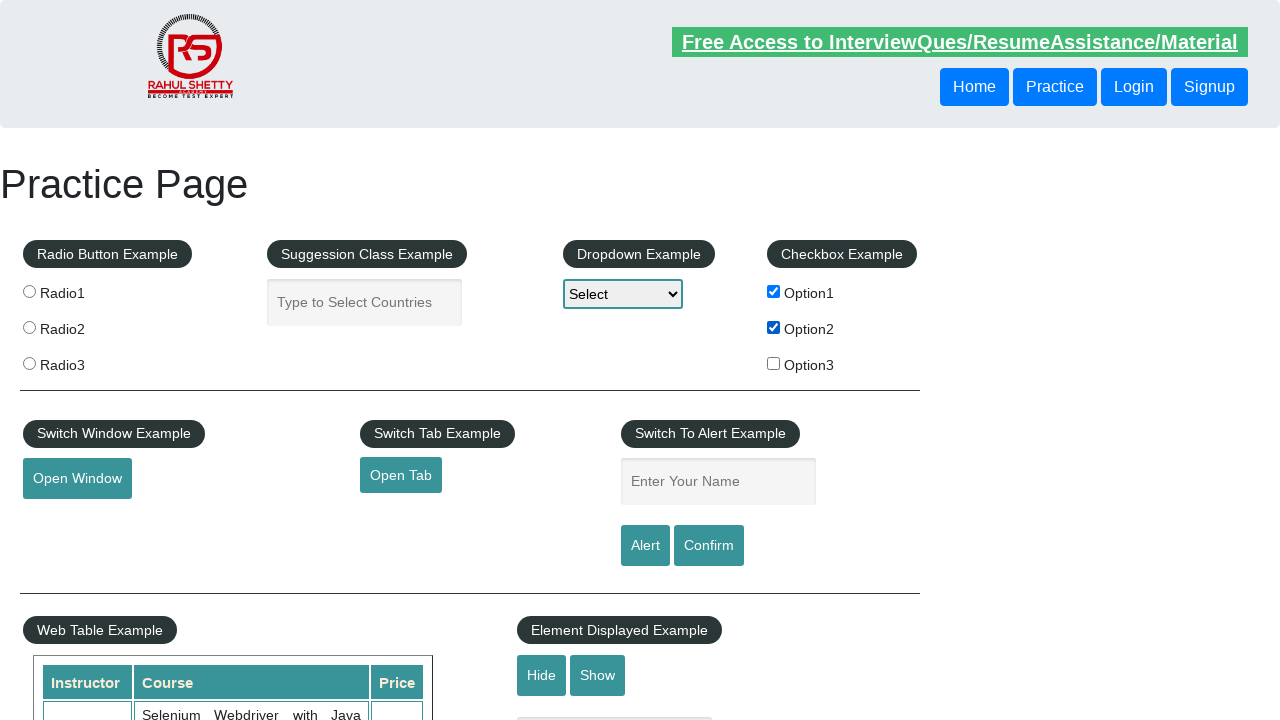